Tests jQuery UI menu interaction by hovering over menu items (Enable, Downloads) and clicking on the Excel option to trigger a download

Starting URL: https://the-internet.herokuapp.com/jqueryui/menu

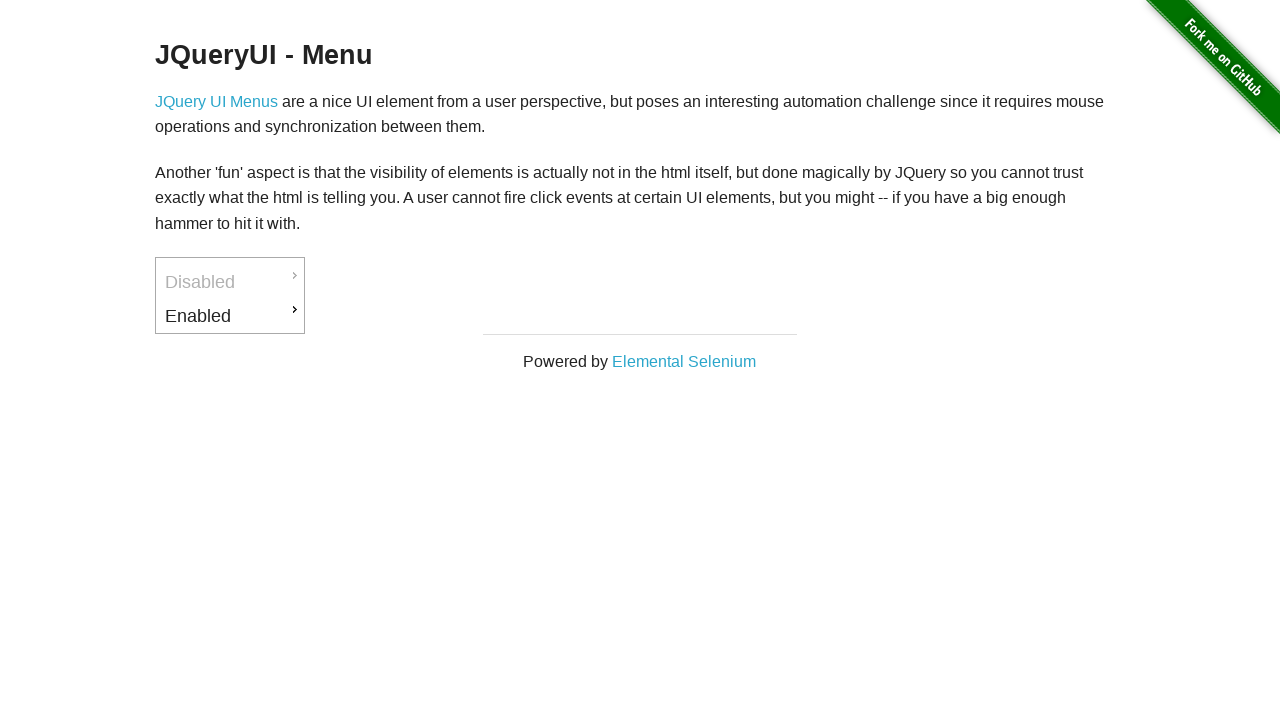

Hovered over 'Enable' menu item at (230, 316) on #ui-id-3
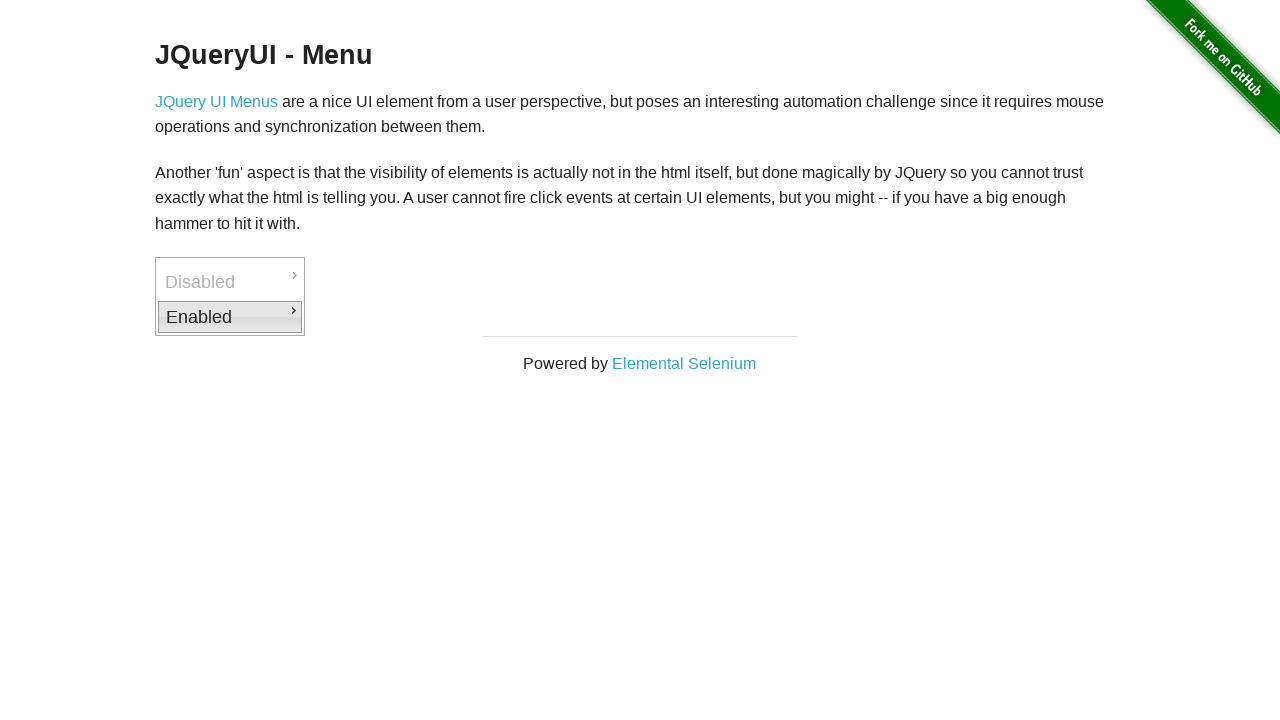

Waited for 'Downloads' submenu item to become visible
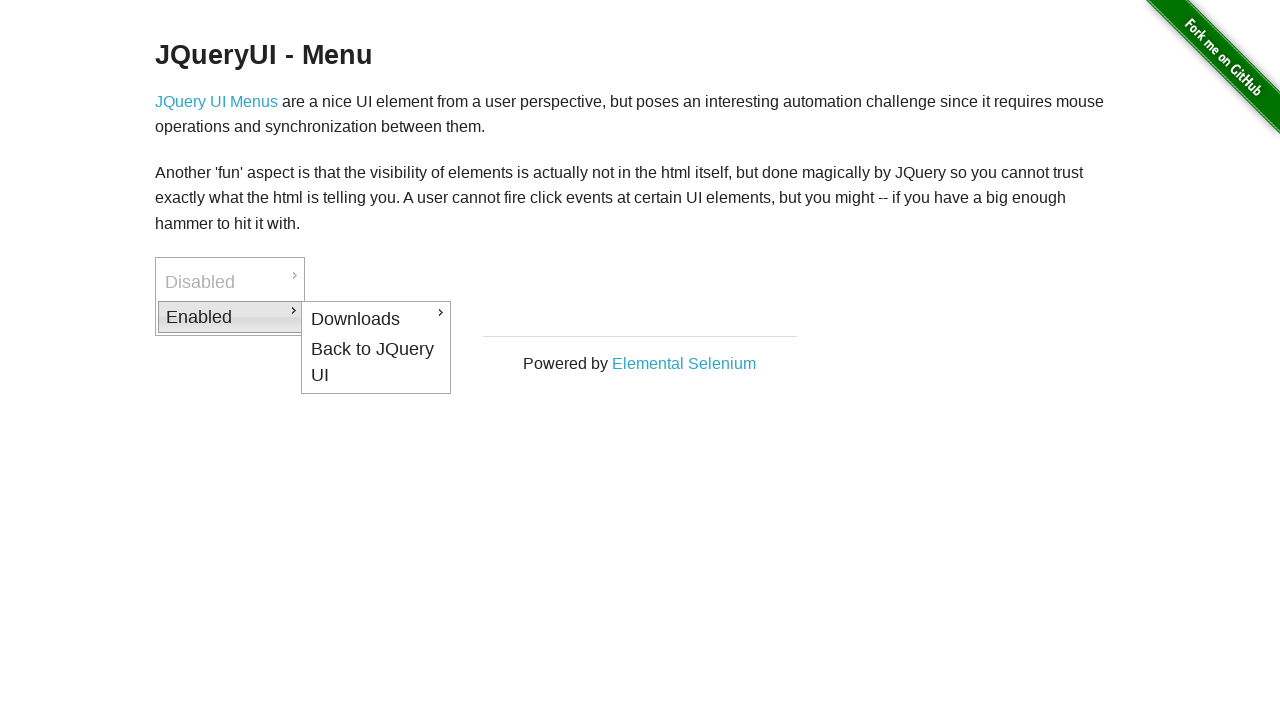

Hovered over 'Downloads' submenu item at (376, 319) on #ui-id-4
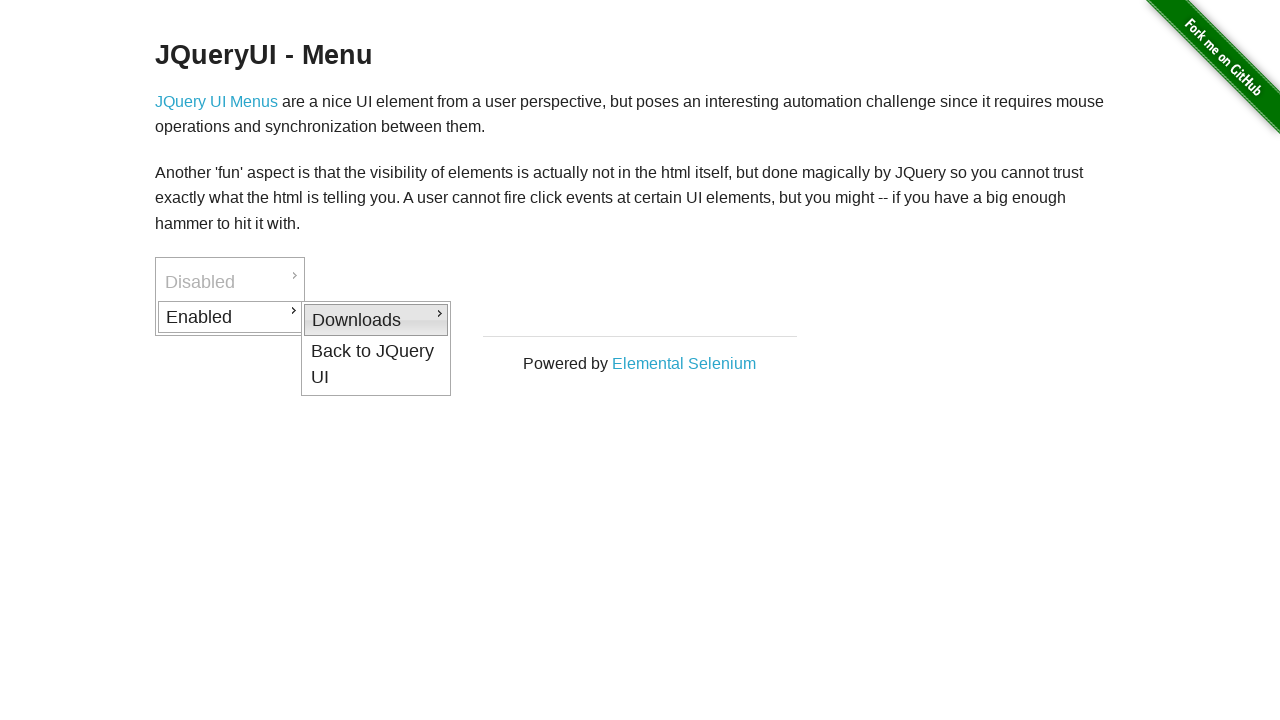

Waited for 'Excel' option to become visible
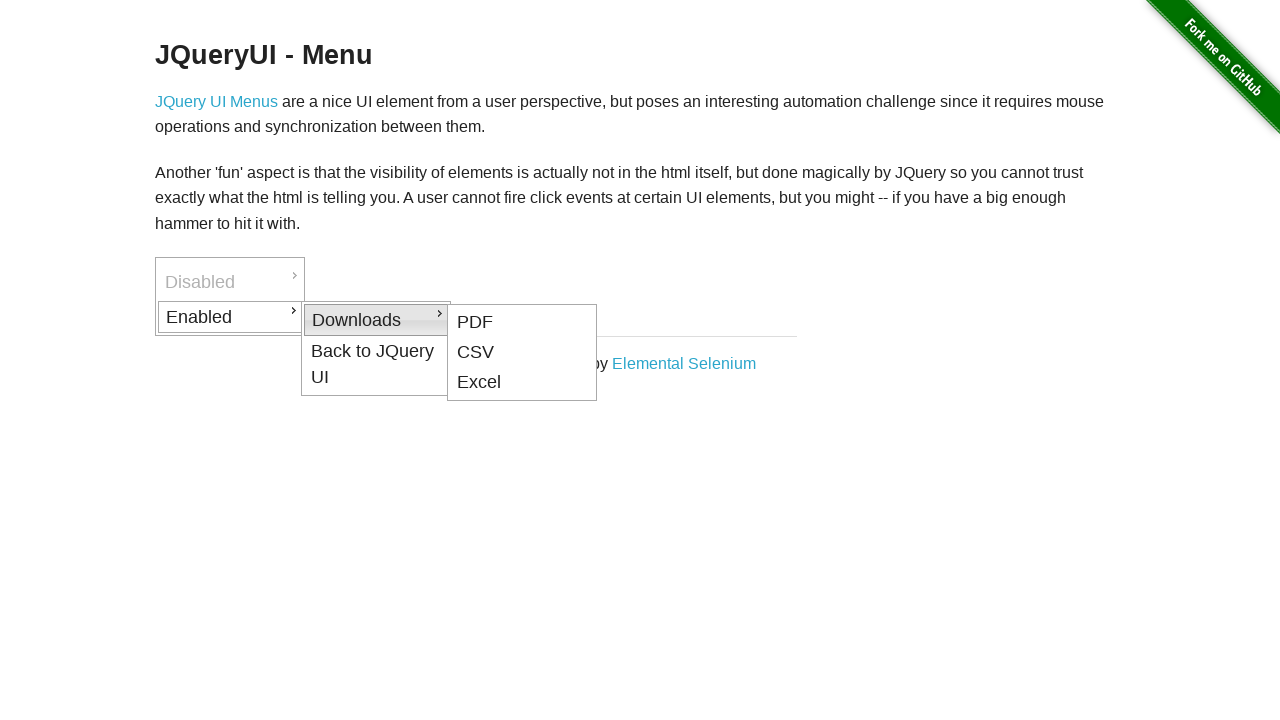

Clicked on 'Excel' option to trigger download at (522, 383) on #ui-id-7
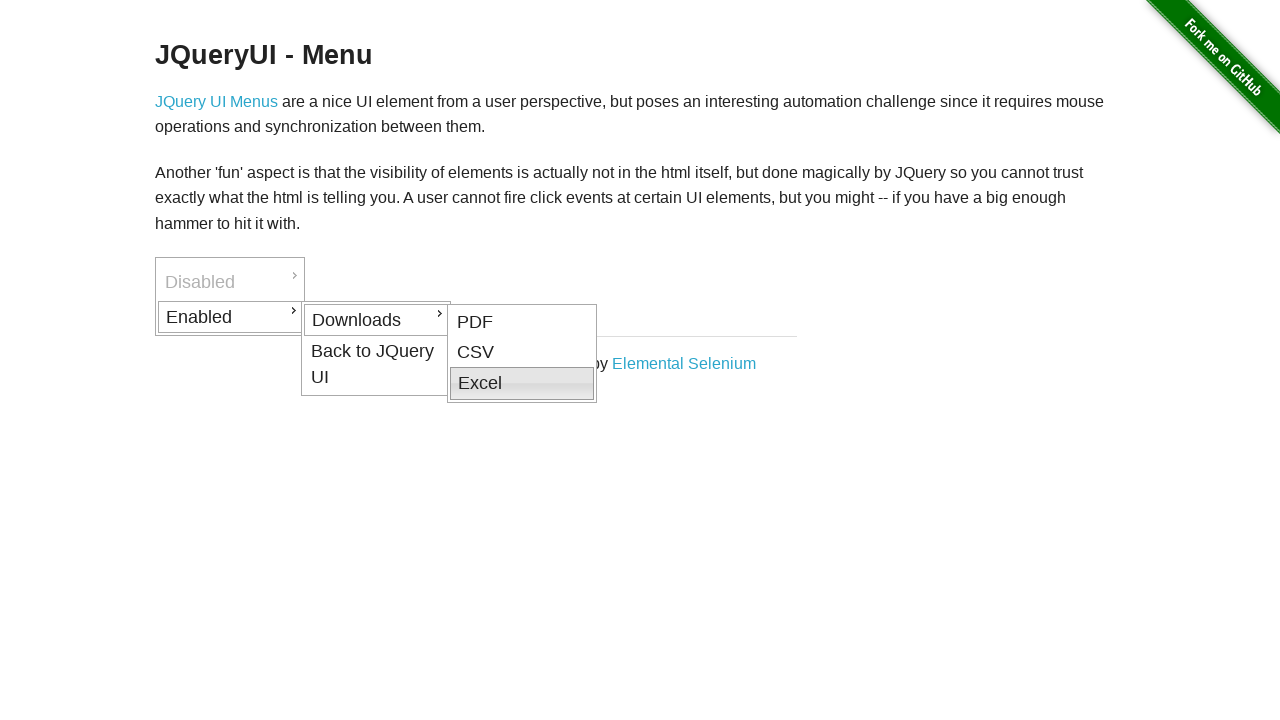

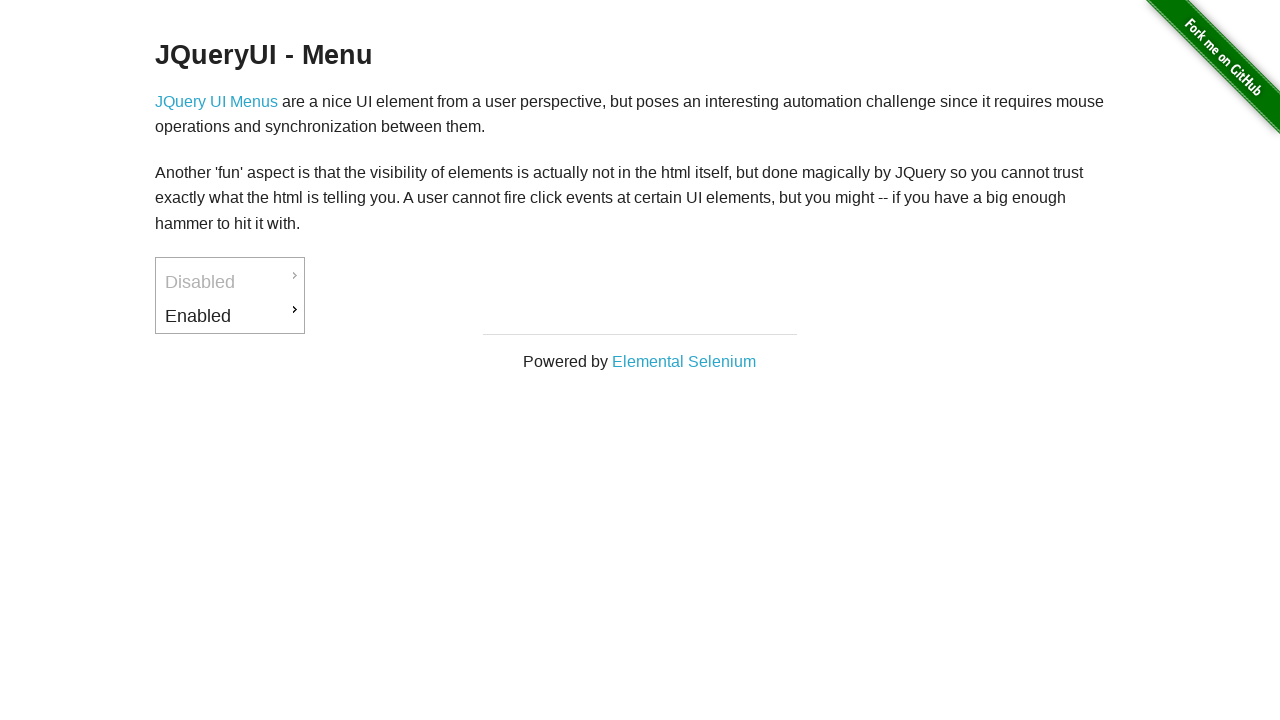